Tests that whitespace is trimmed from edited todo text

Starting URL: https://demo.playwright.dev/todomvc

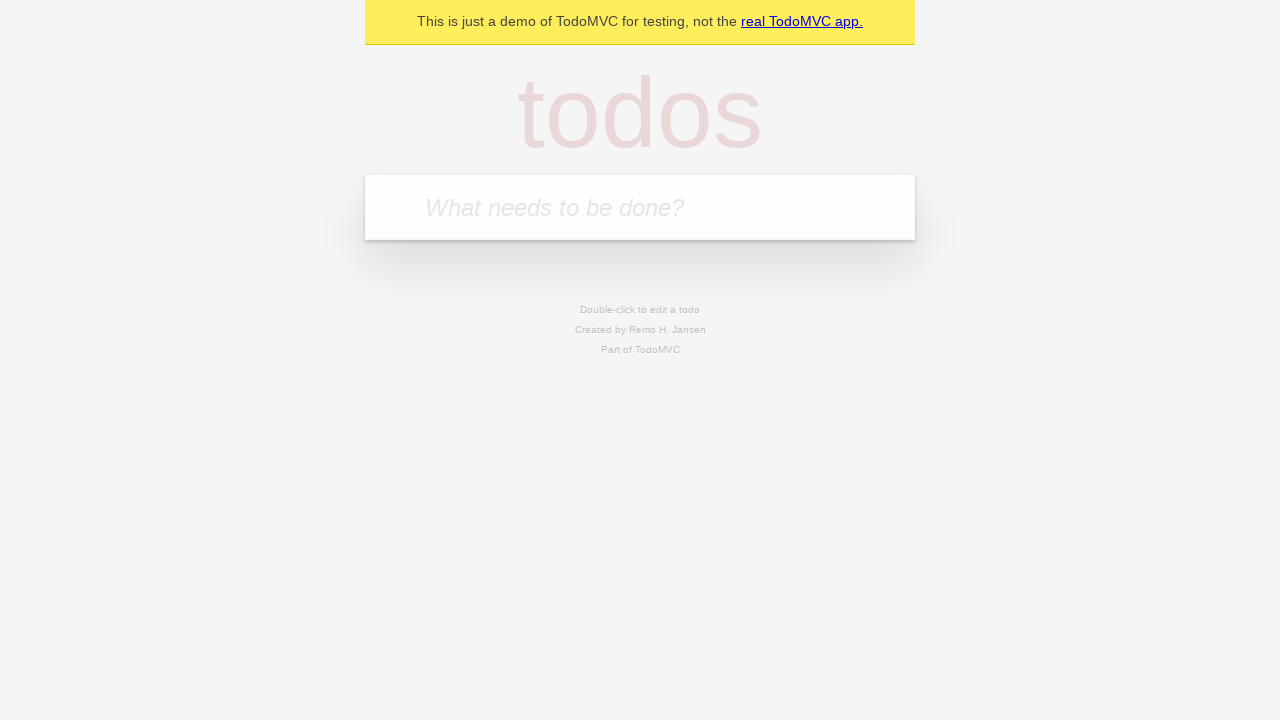

Filled new todo input with 'buy some cheese' on .new-todo
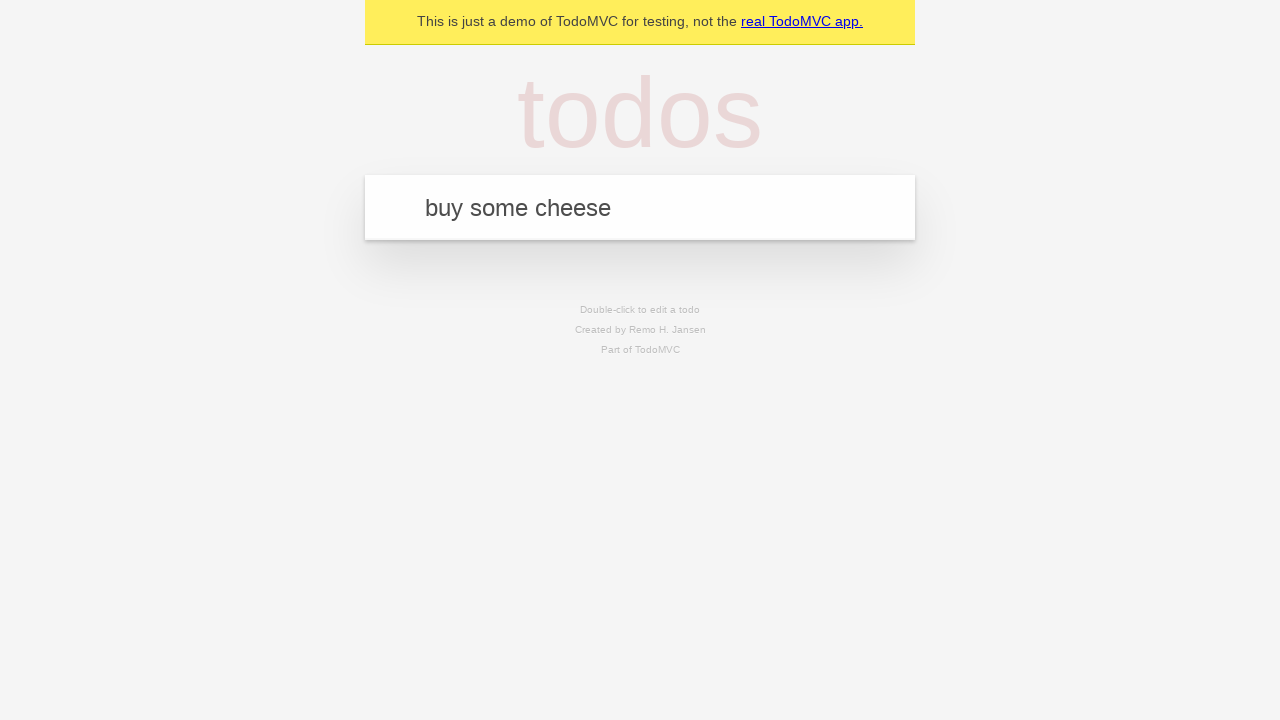

Pressed Enter to create first todo on .new-todo
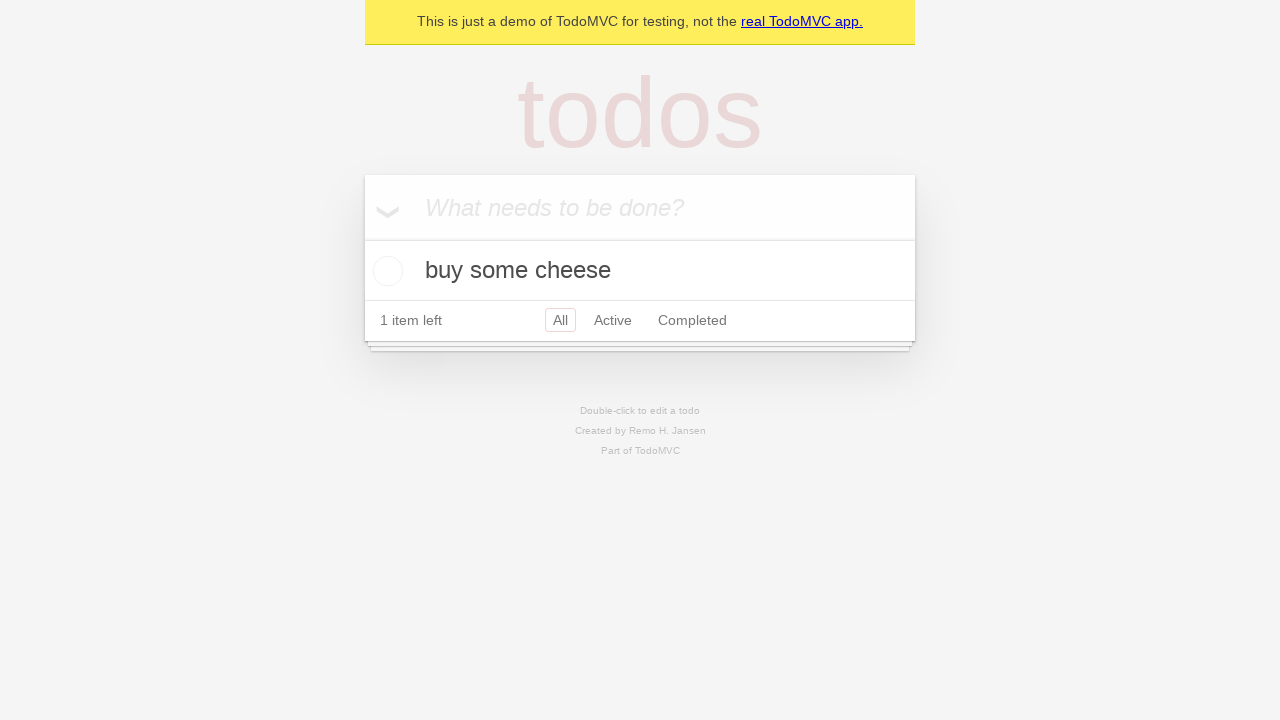

Filled new todo input with 'feed the cat' on .new-todo
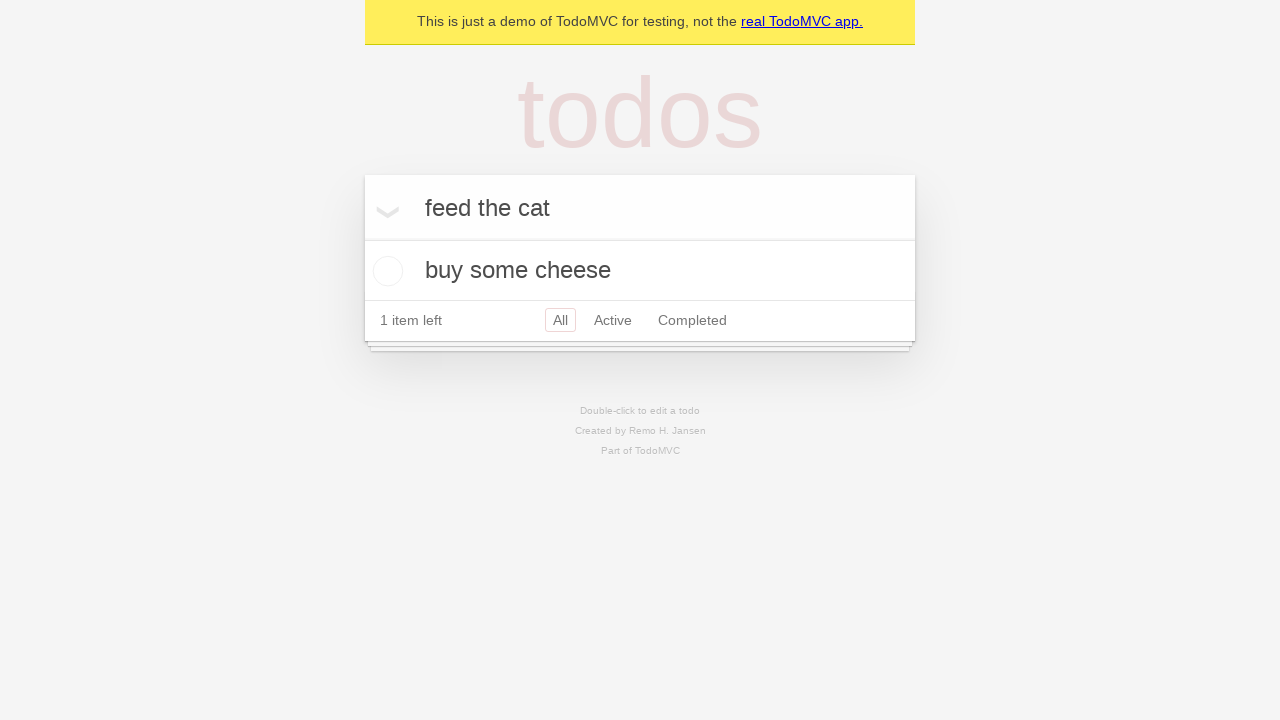

Pressed Enter to create second todo on .new-todo
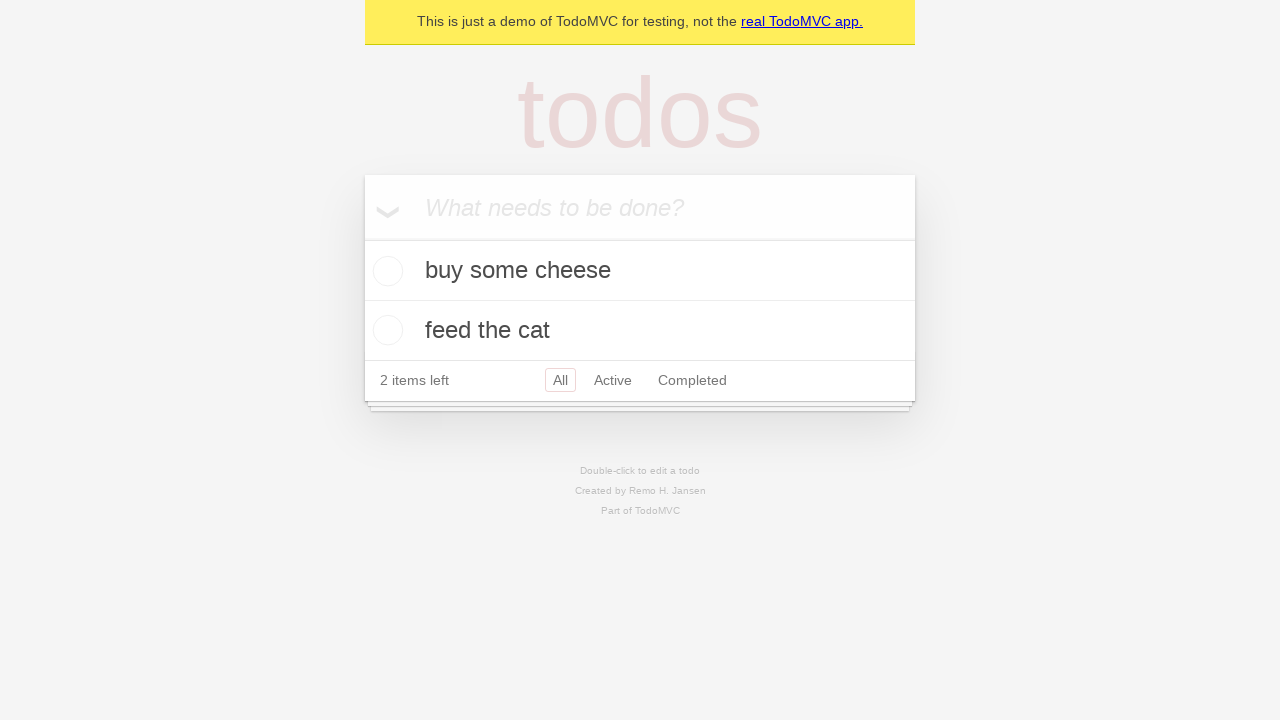

Filled new todo input with 'book a doctors appointment' on .new-todo
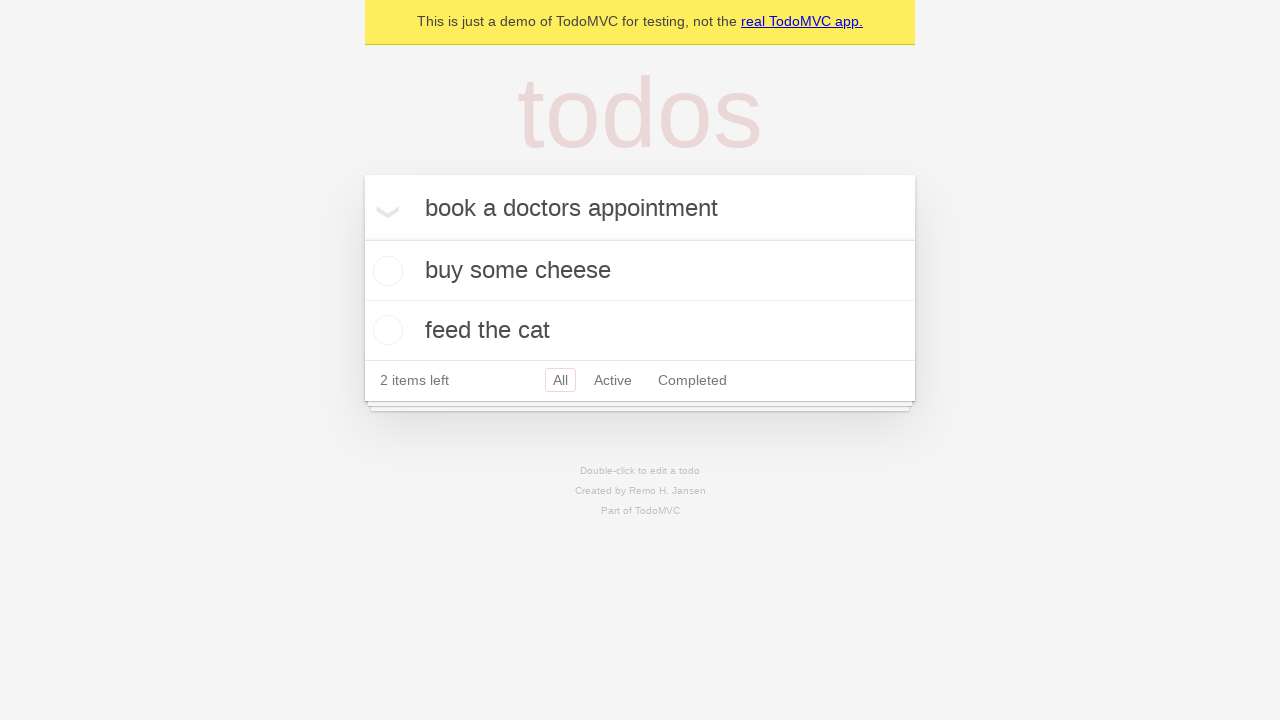

Pressed Enter to create third todo on .new-todo
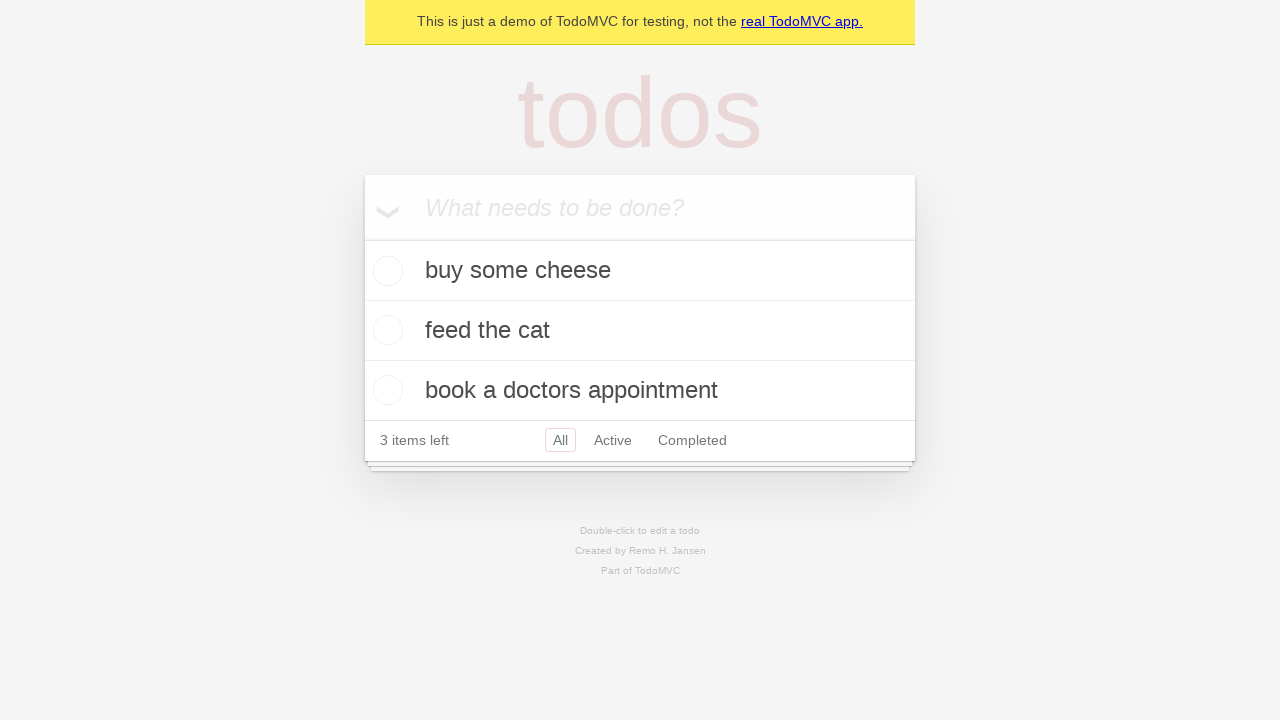

Waited for all three todos to appear in the list
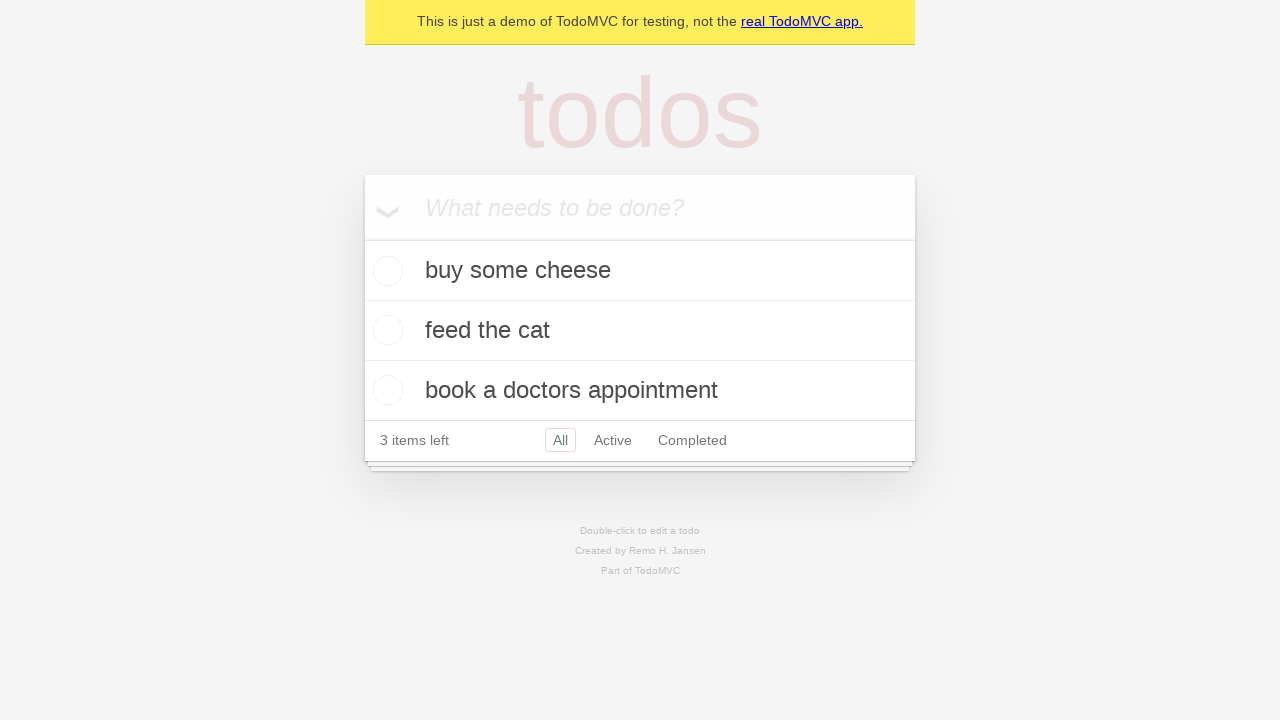

Double-clicked on second todo to enter edit mode at (640, 331) on .todo-list li >> nth=1
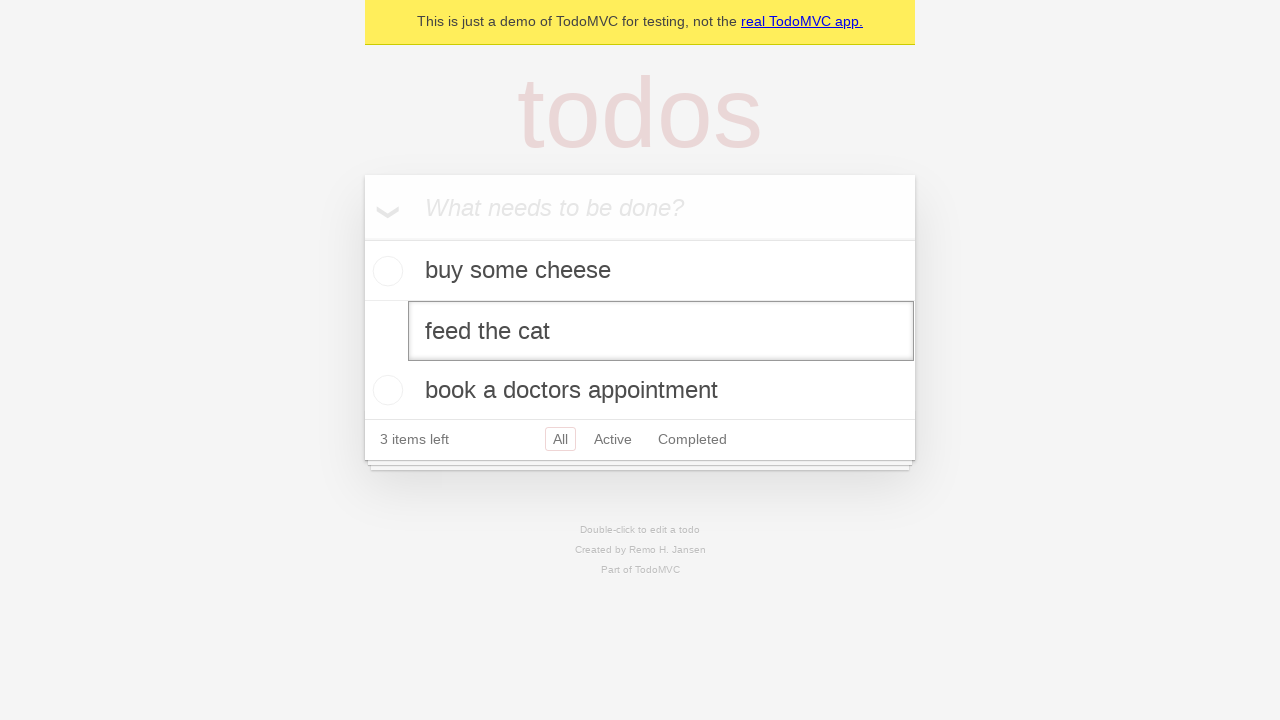

Filled edit field with text containing leading and trailing whitespace on .todo-list li >> nth=1 >> .edit
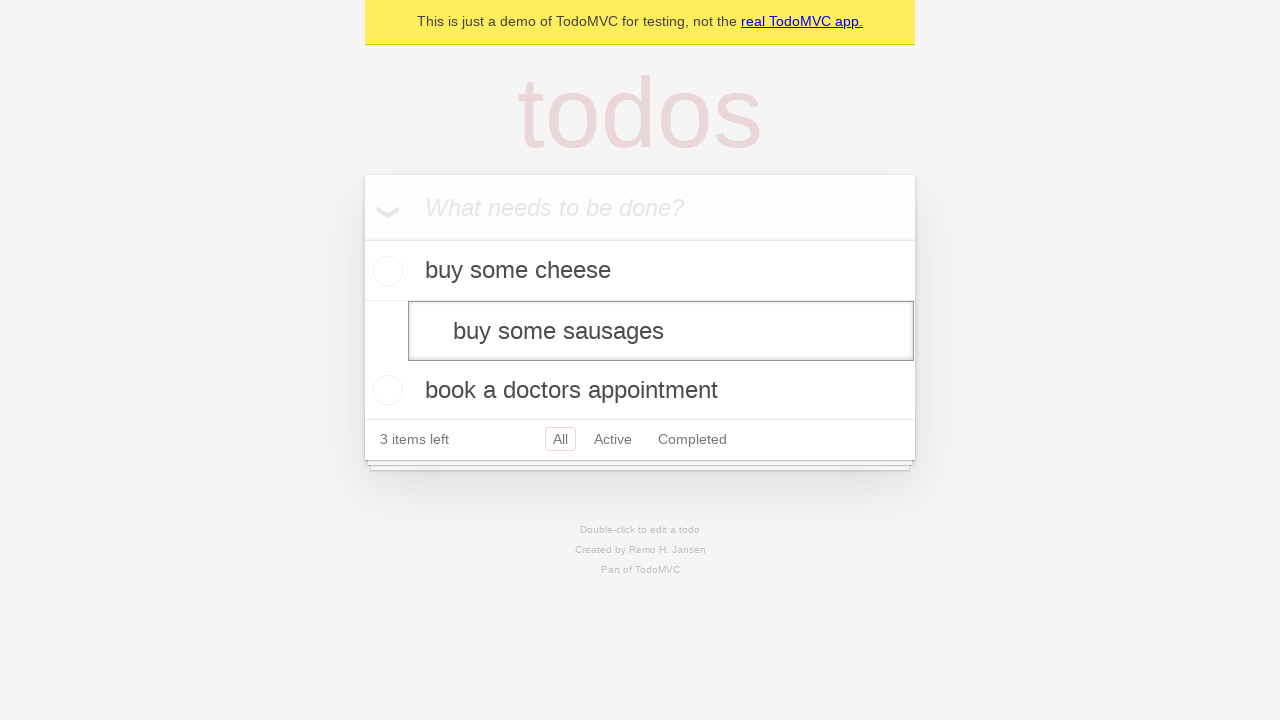

Pressed Enter to confirm edit and verify whitespace trimming on .todo-list li >> nth=1 >> .edit
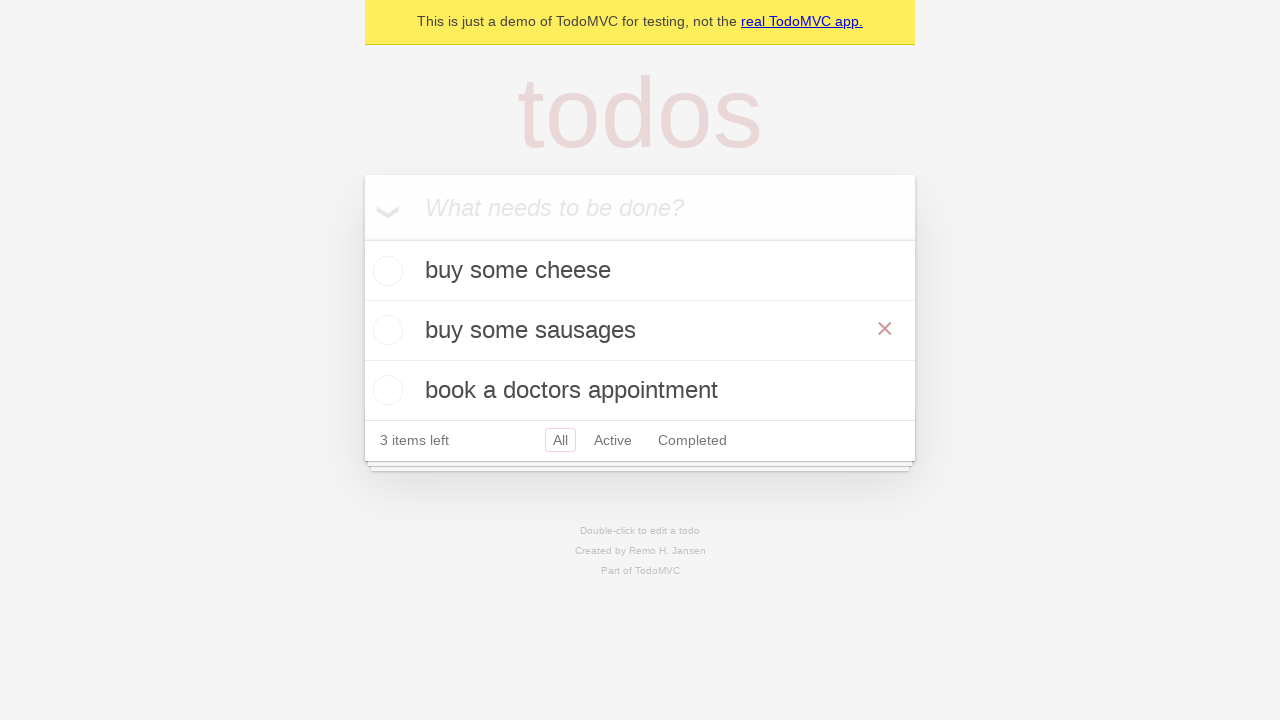

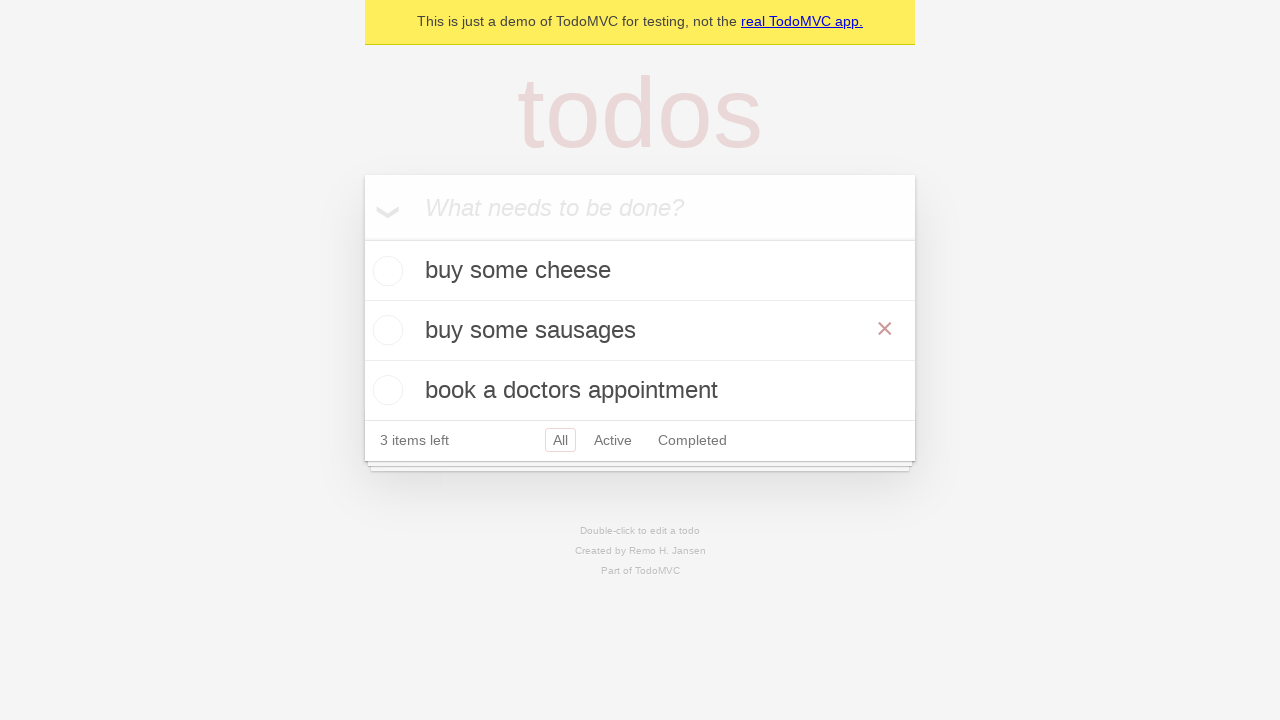